Navigates to JioSaavn music streaming website and clicks on the first navigation link in the header

Starting URL: https://www.jiosaavn.com/

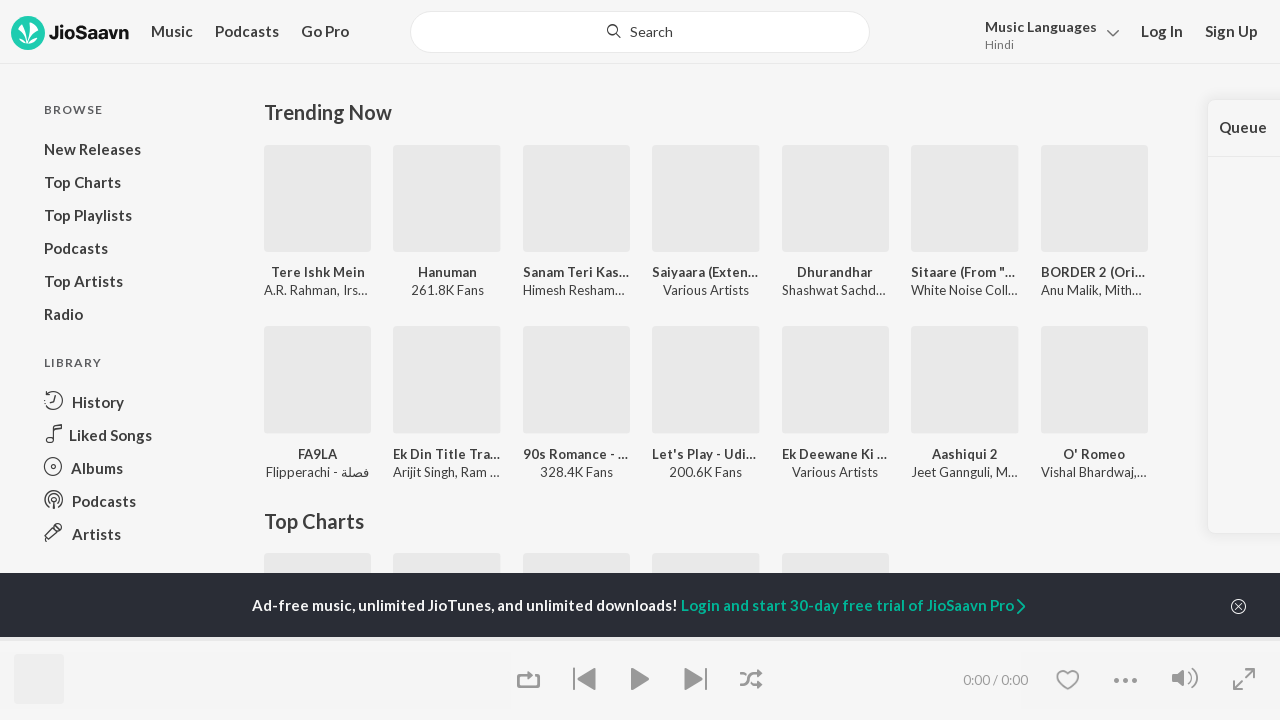

Waited for JioSaavn page to load with networkidle state
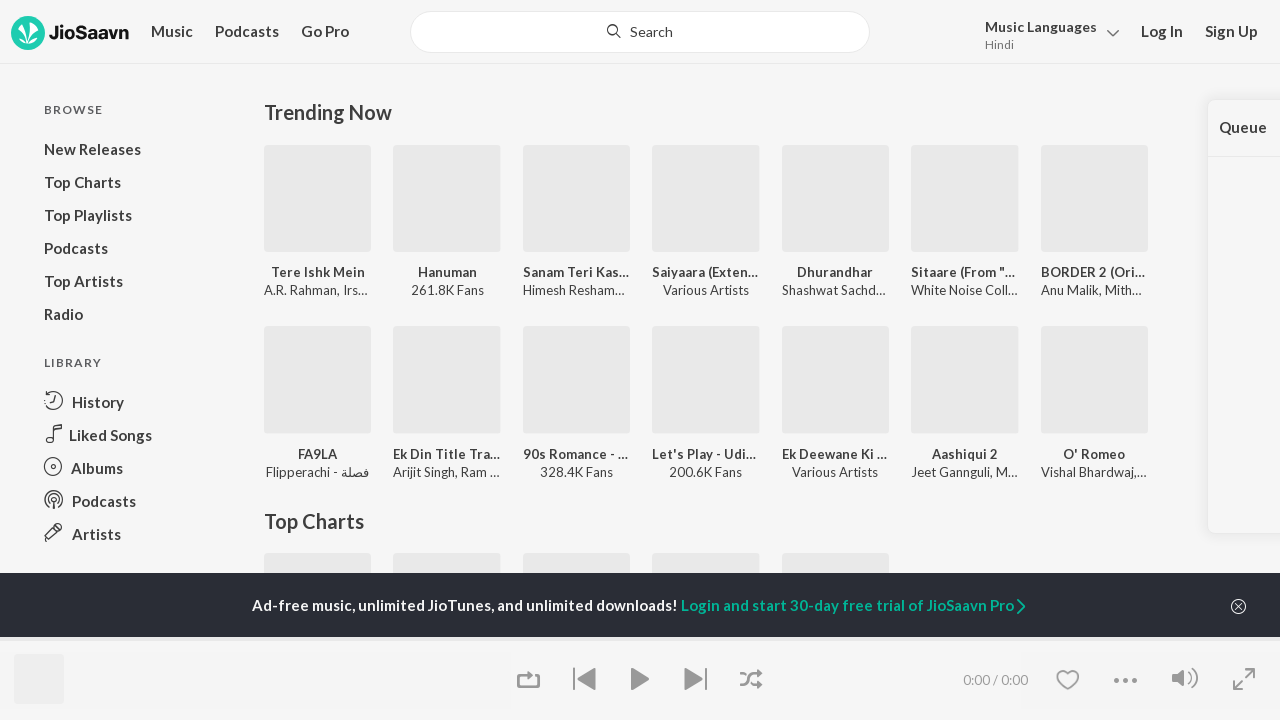

Clicked on the first navigation link in the header at (172, 32) on .c-nav__link
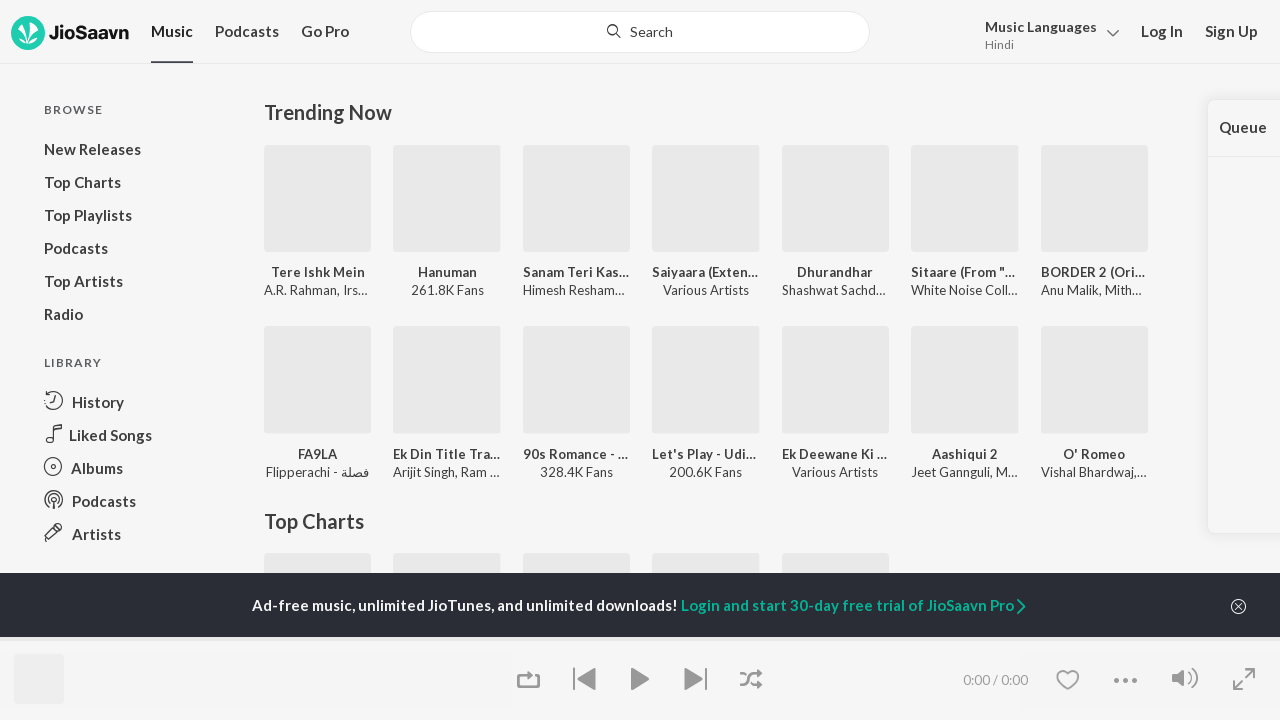

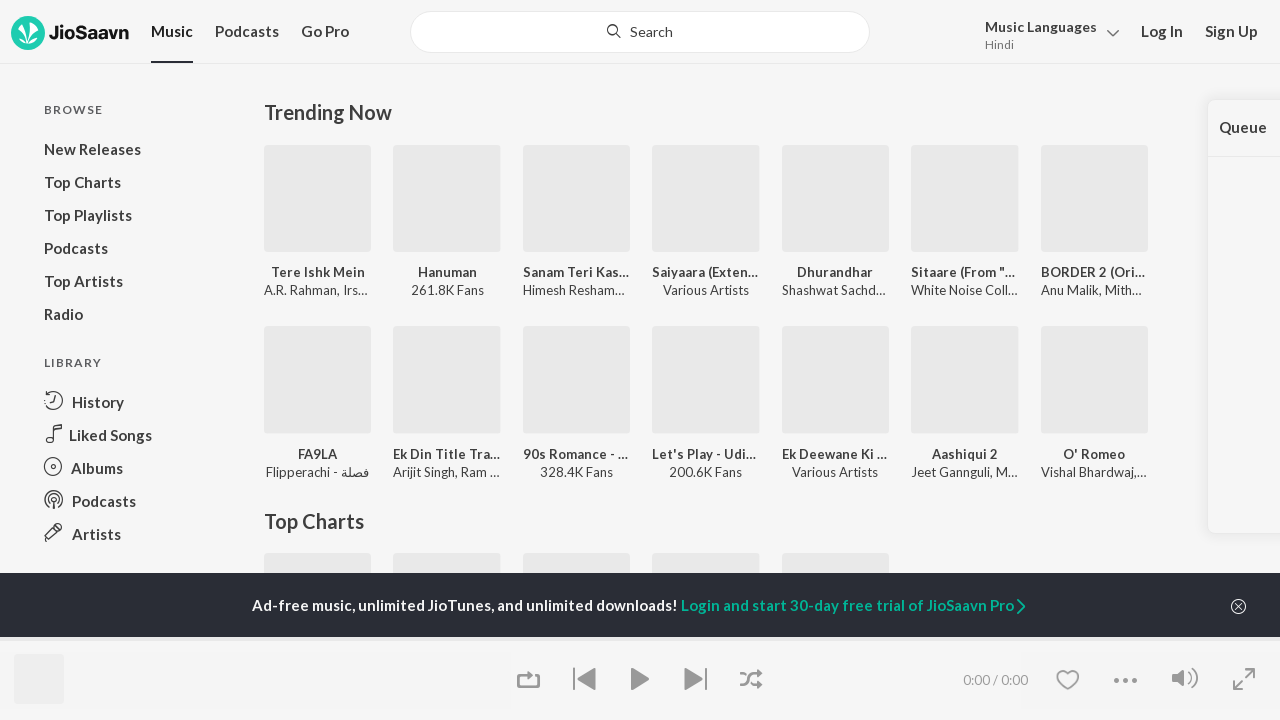